Navigates to a practice automation page and verifies that footer links are accessible by checking their HTTP response codes

Starting URL: https://rahulshettyacademy.com/AutomationPractice/

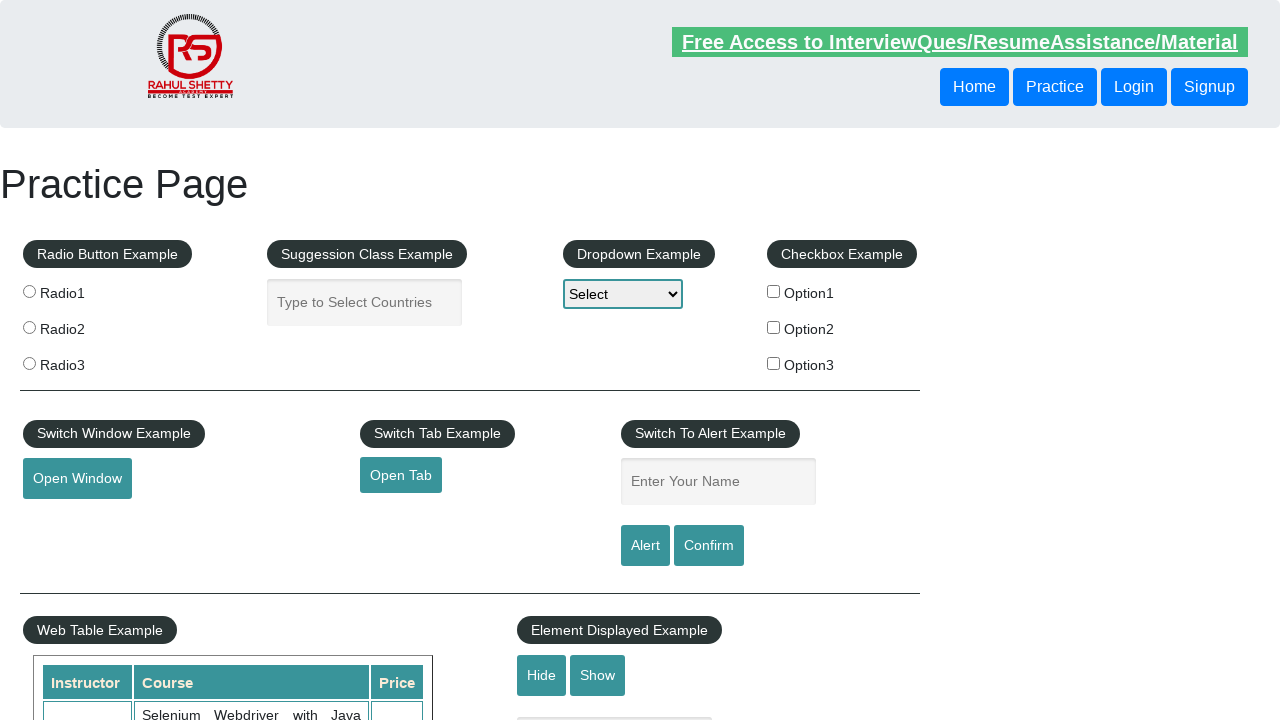

Navigated to the automation practice page
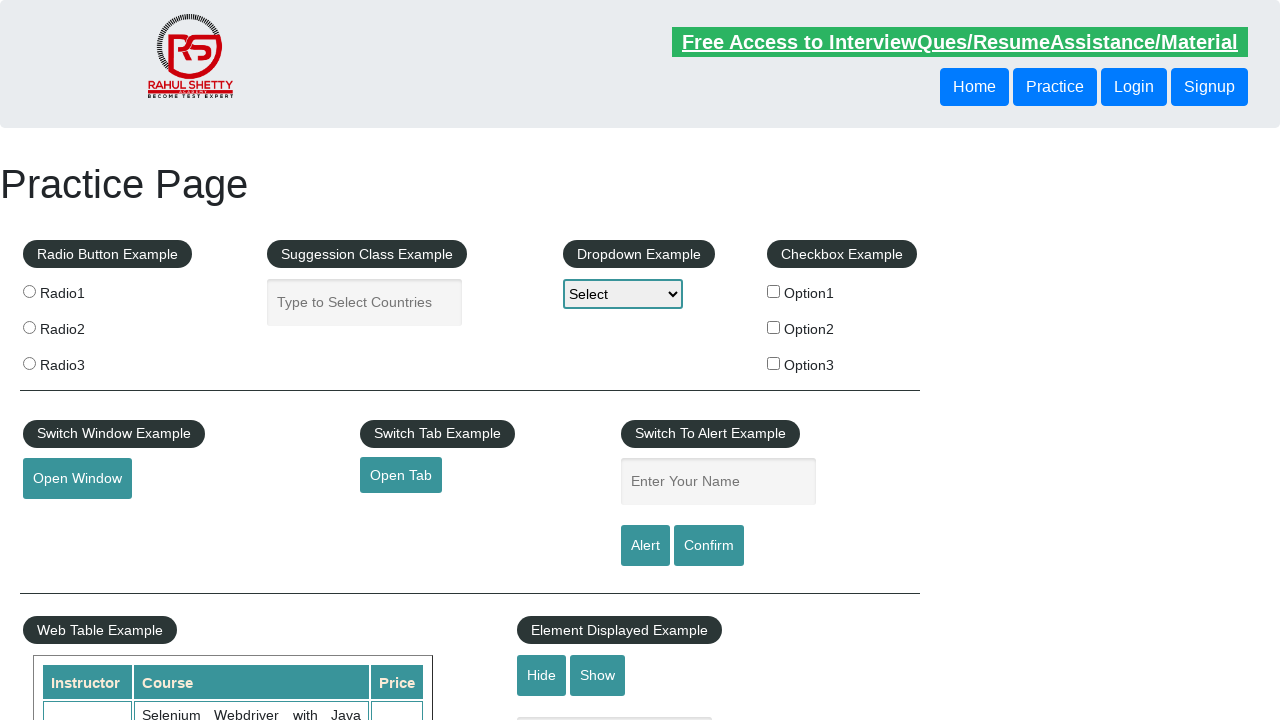

Footer links selector appeared on the page
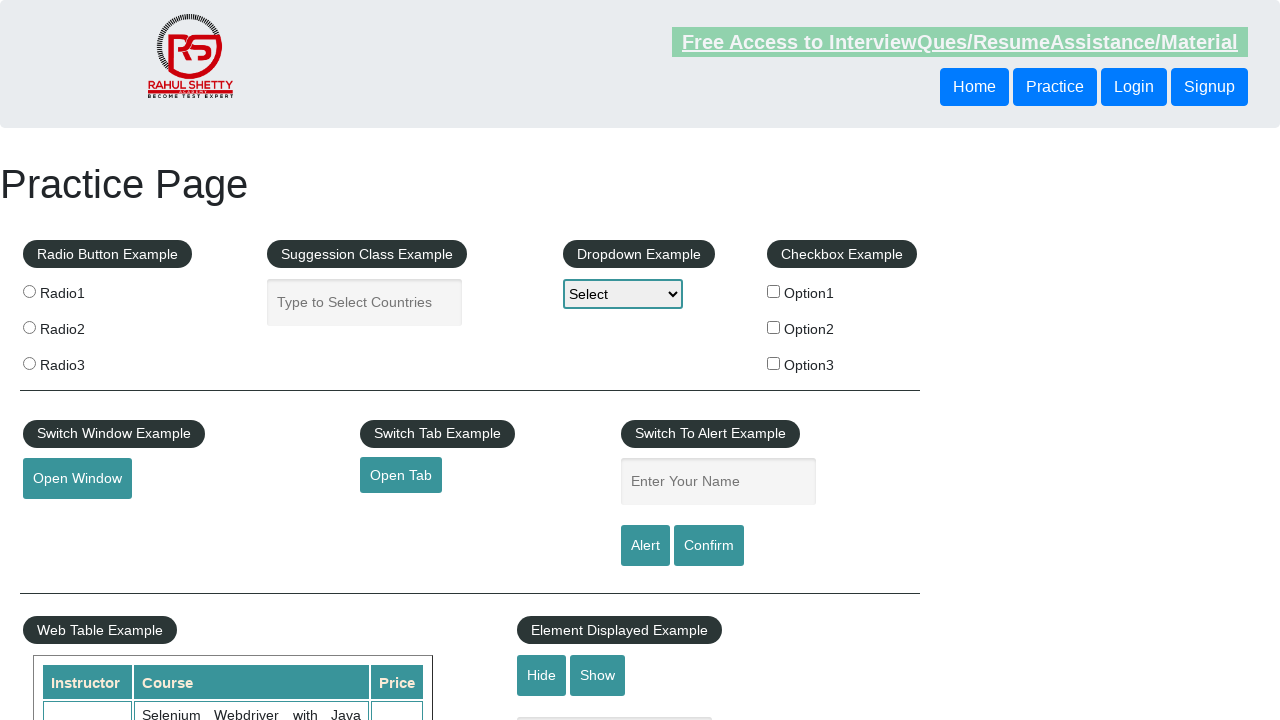

Retrieved 20 footer links from the page
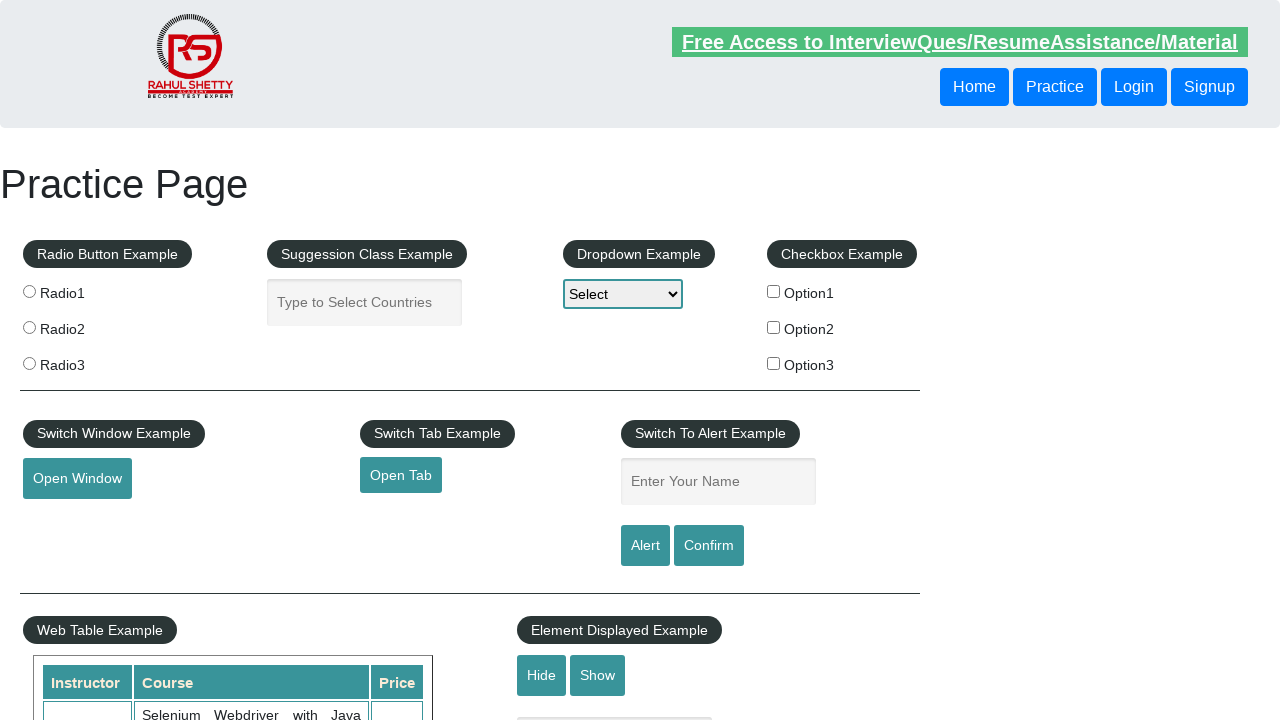

Verified that footer links are present on the page
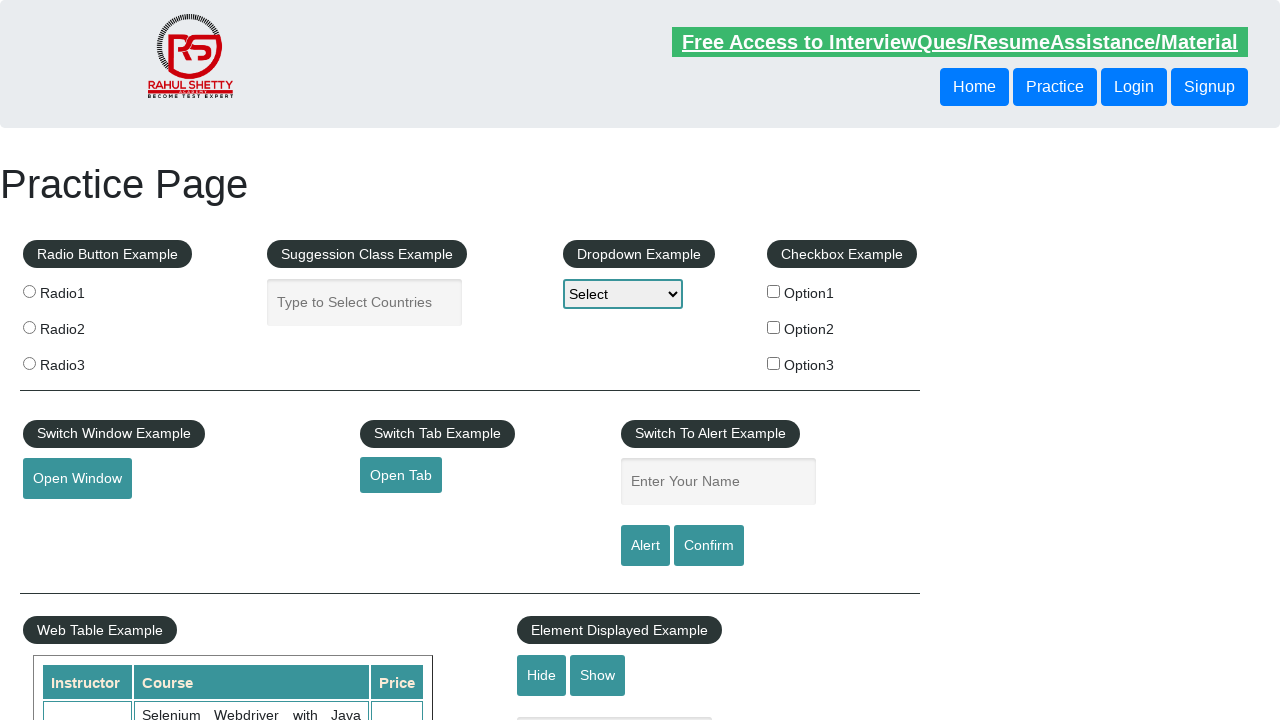

Verified footer link 'Discount Coupons' has valid href: #
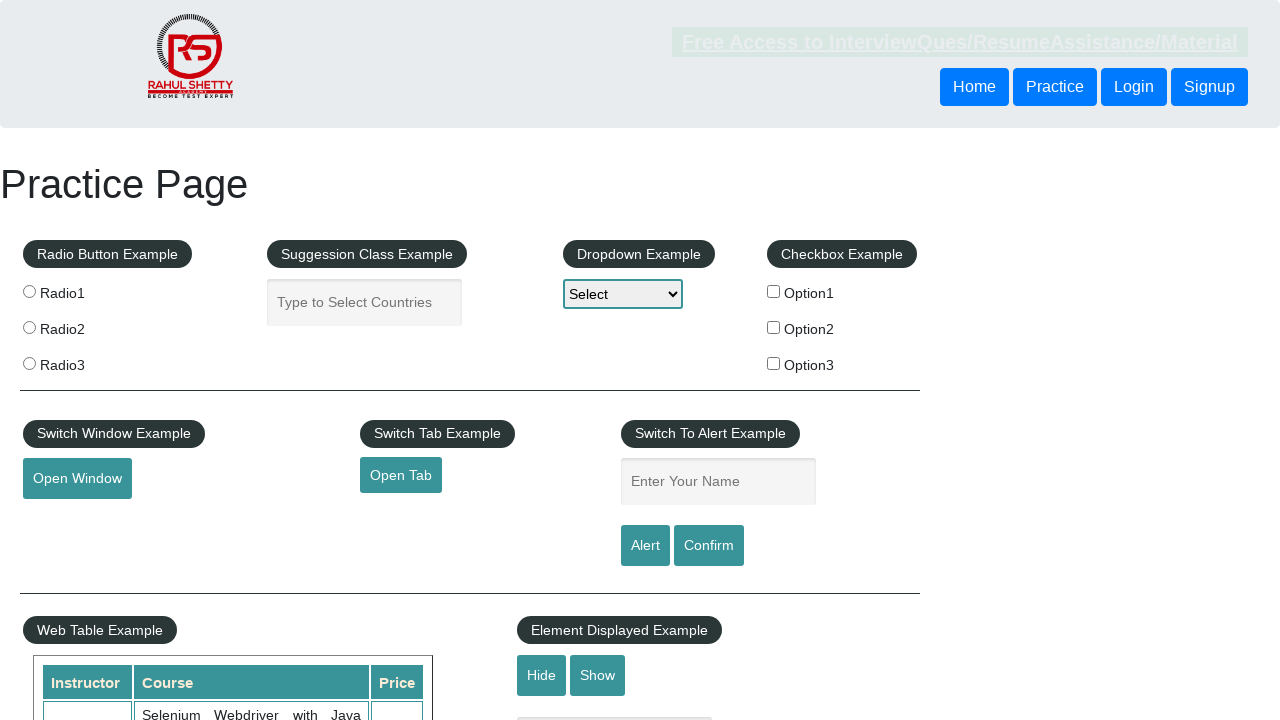

Verified footer link 'REST API' has valid href: http://www.restapitutorial.com/
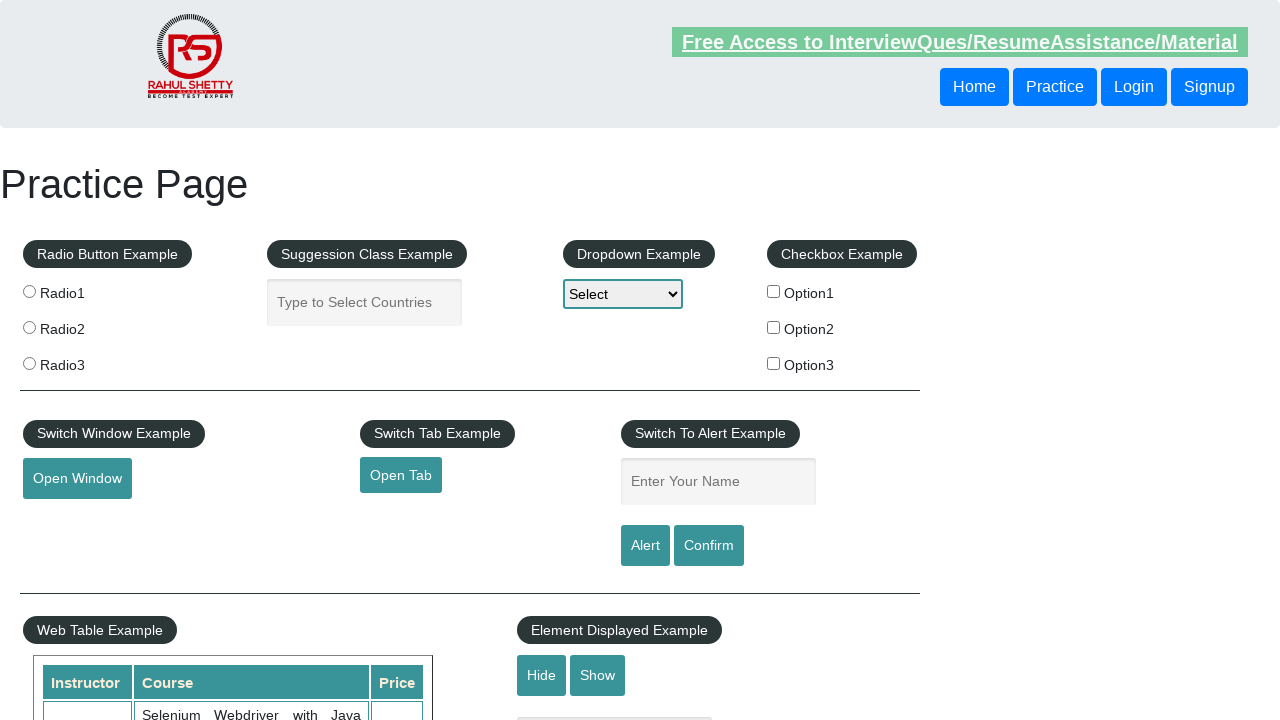

Verified footer link 'SoapUI' has valid href: https://www.soapui.org/
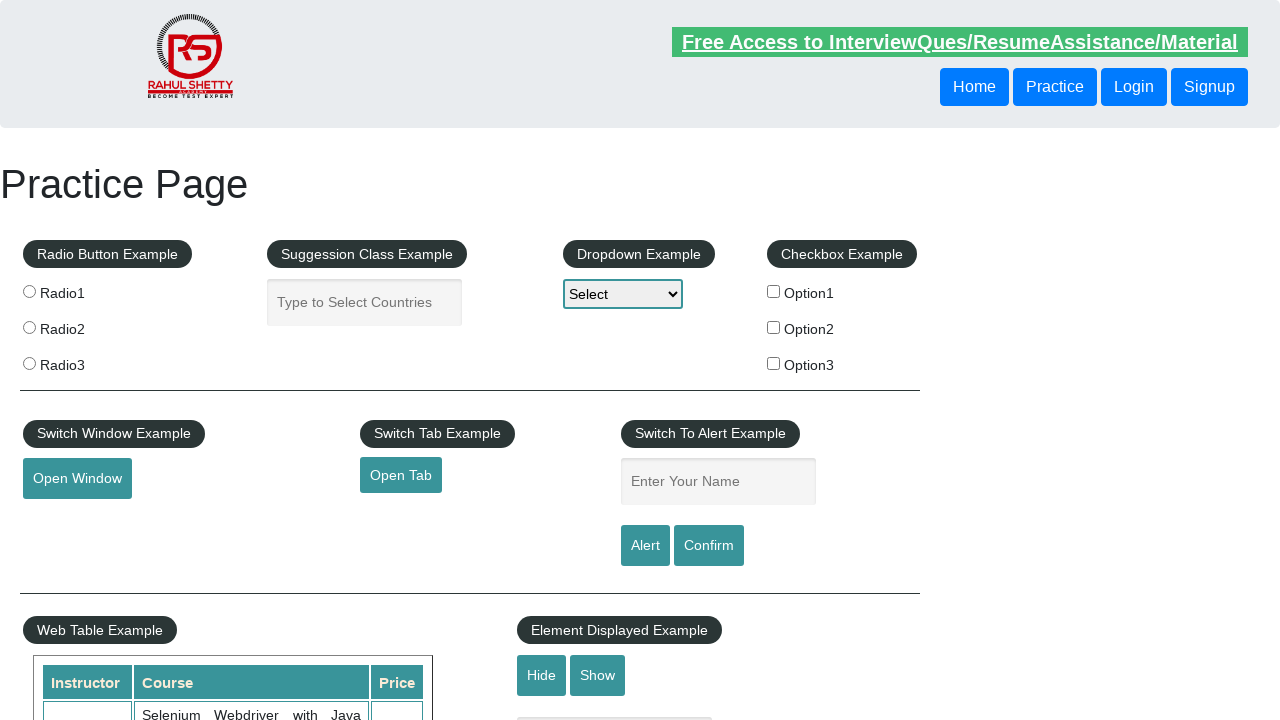

Verified footer link 'Appium' has valid href: https://courses.rahulshettyacademy.com/p/appium-tutorial
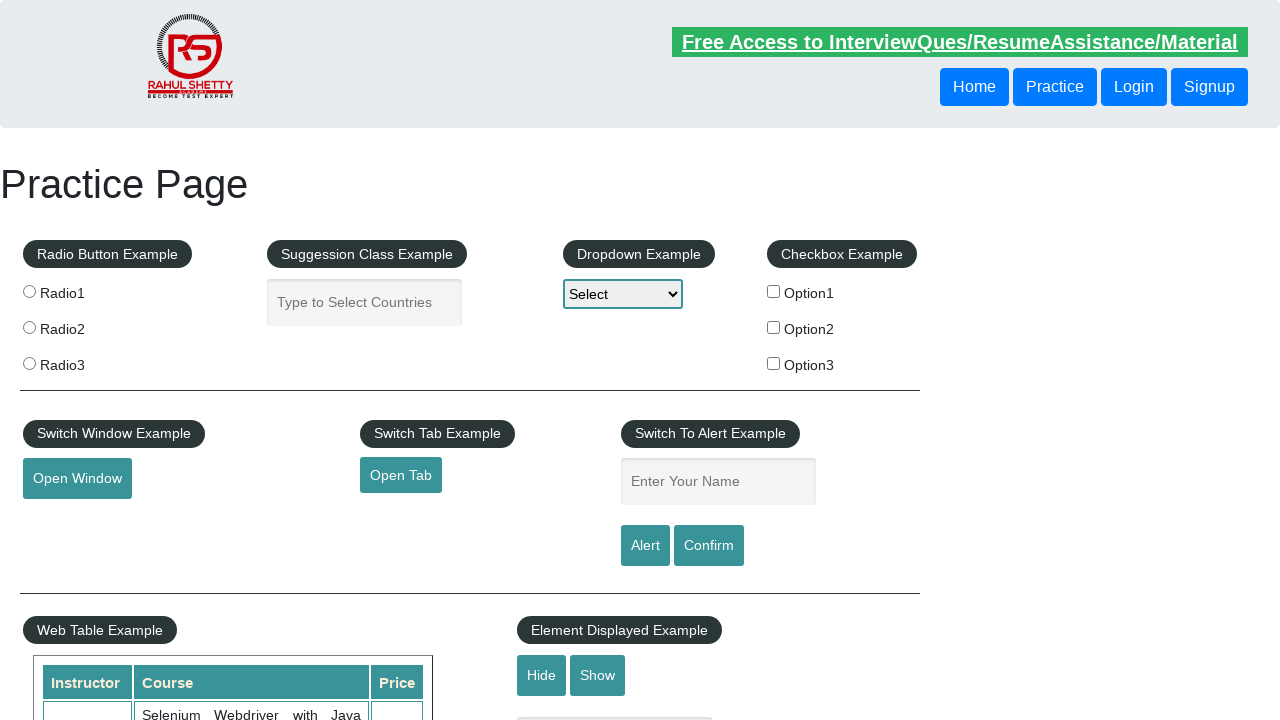

Verified footer link 'JMeter' has valid href: https://jmeter.apache.org/
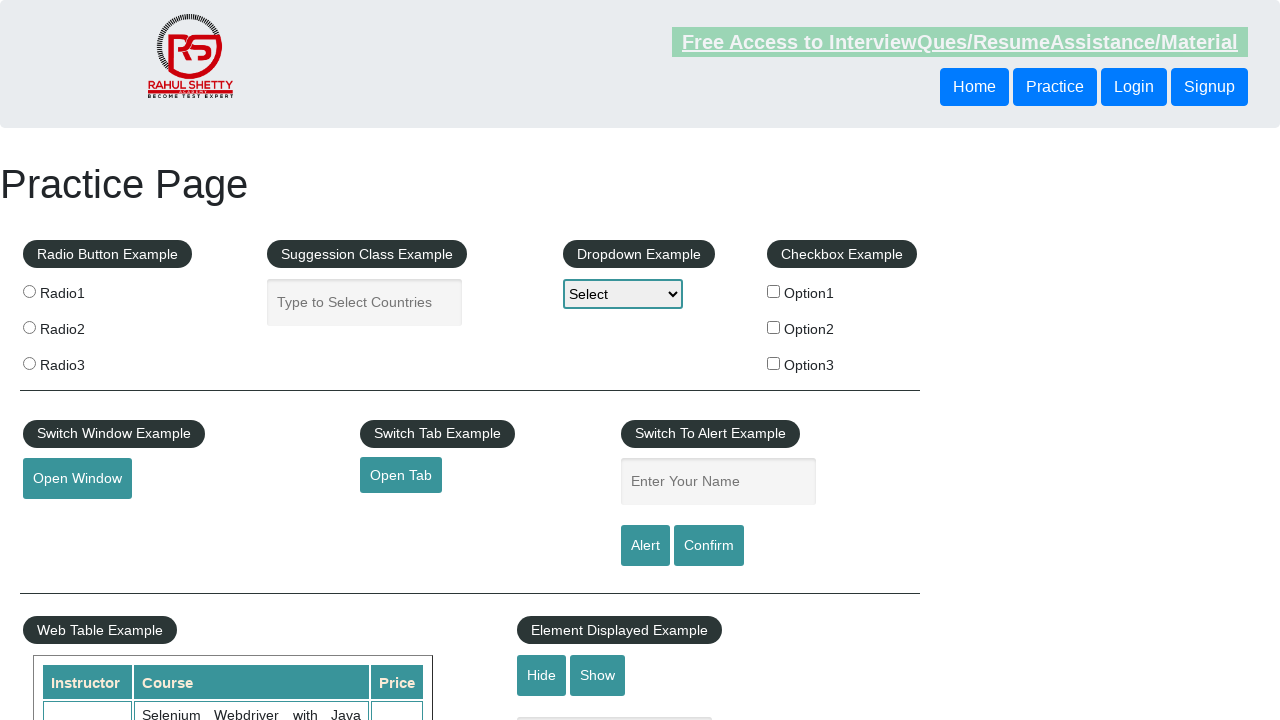

Verified footer link 'Latest News' has valid href: #
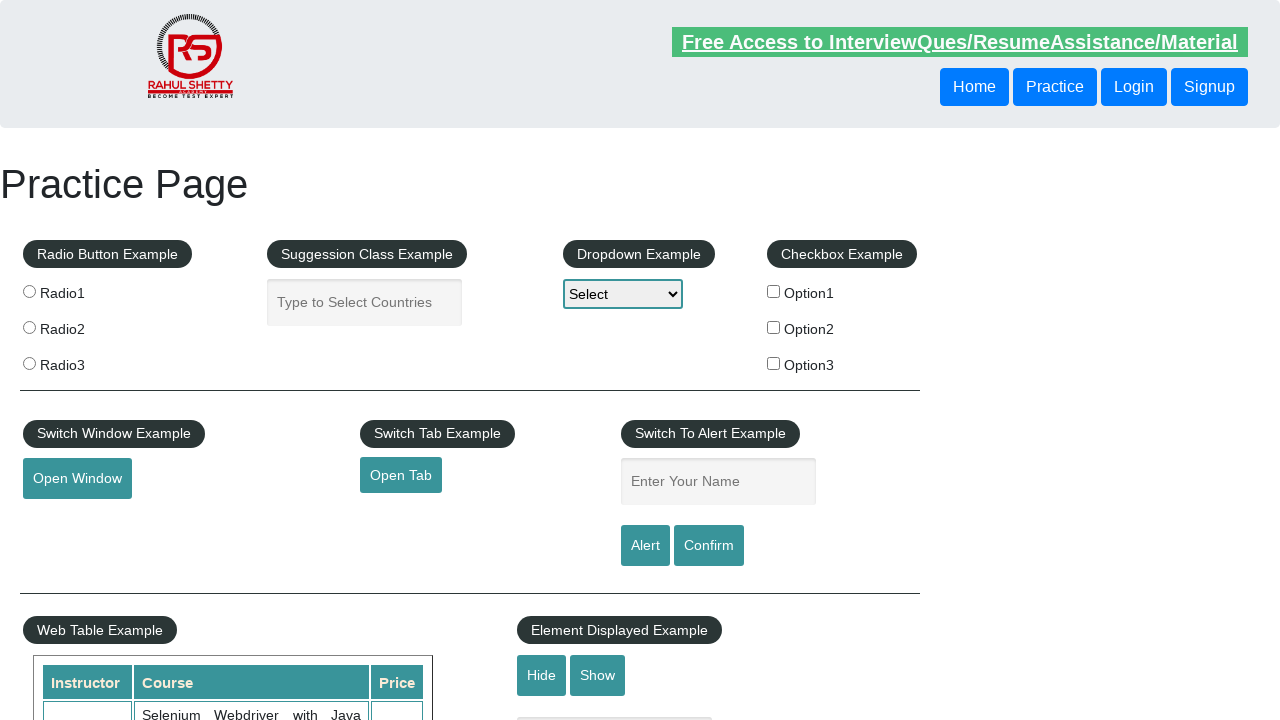

Verified footer link 'Broken Link' has valid href: https://rahulshettyacademy.com/brokenlink
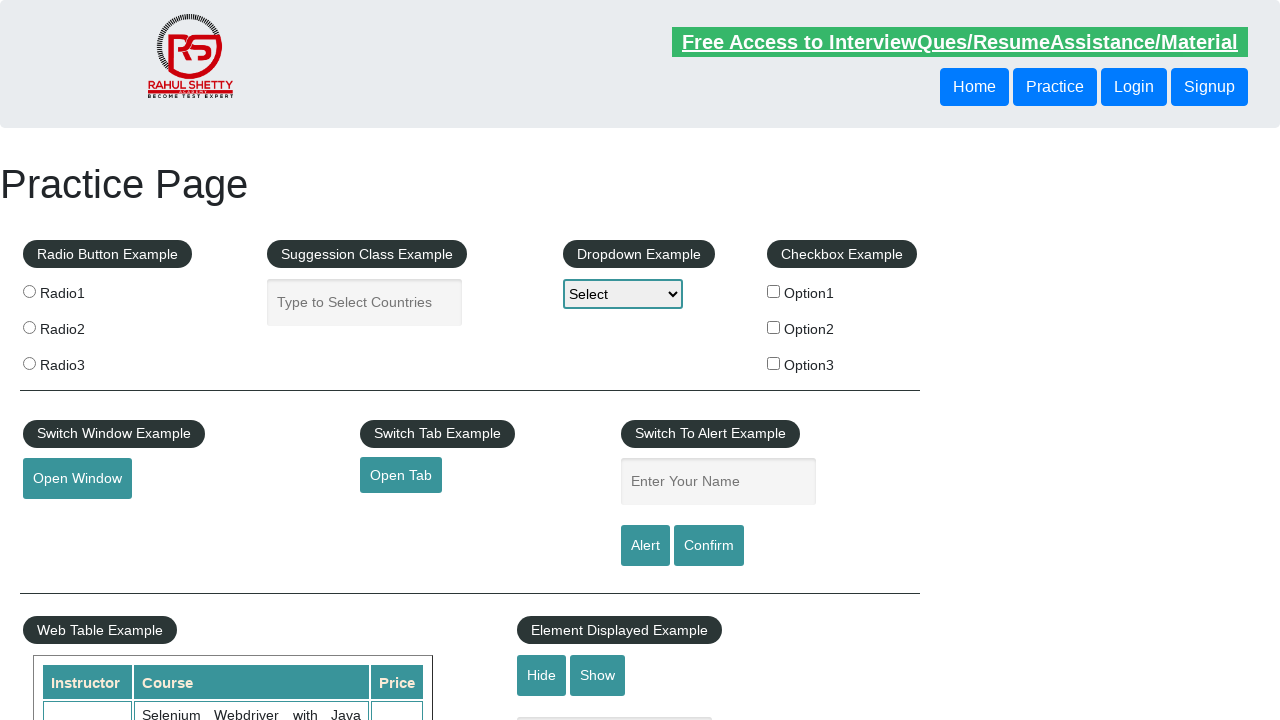

Verified footer link 'Dummy Content for Testing.' has valid href: #
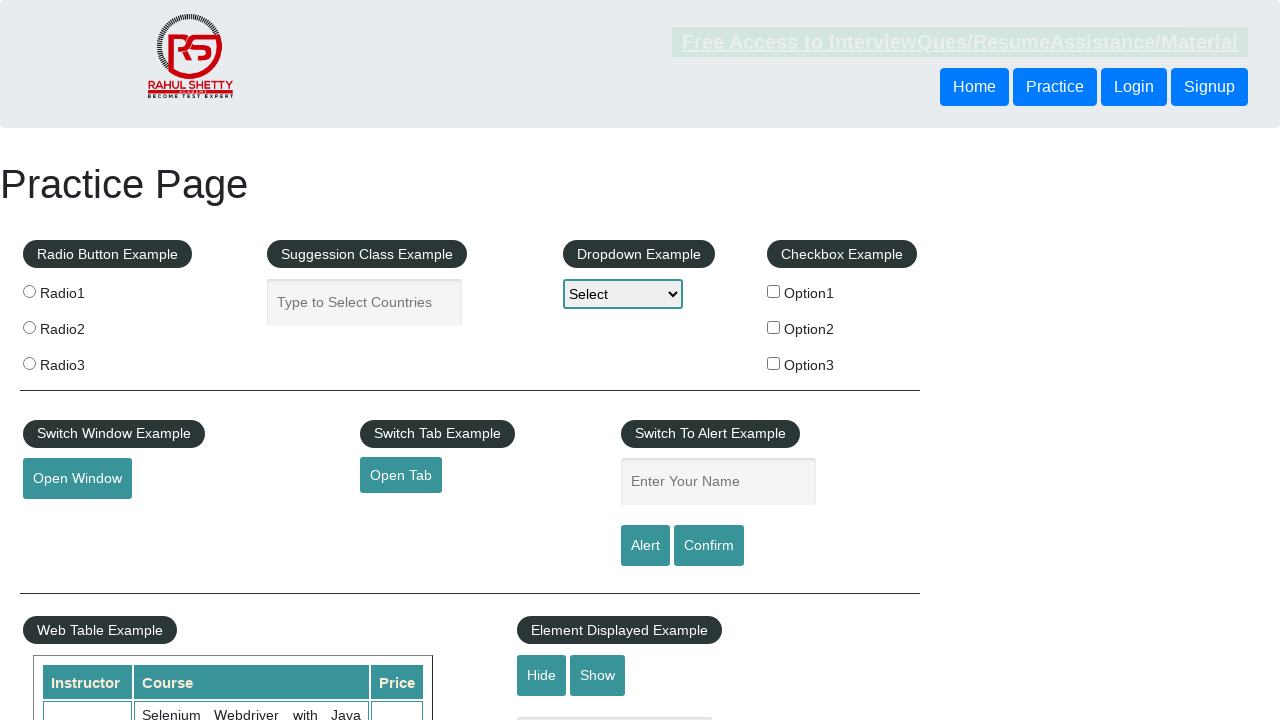

Verified footer link 'Dummy Content for Testing.' has valid href: #
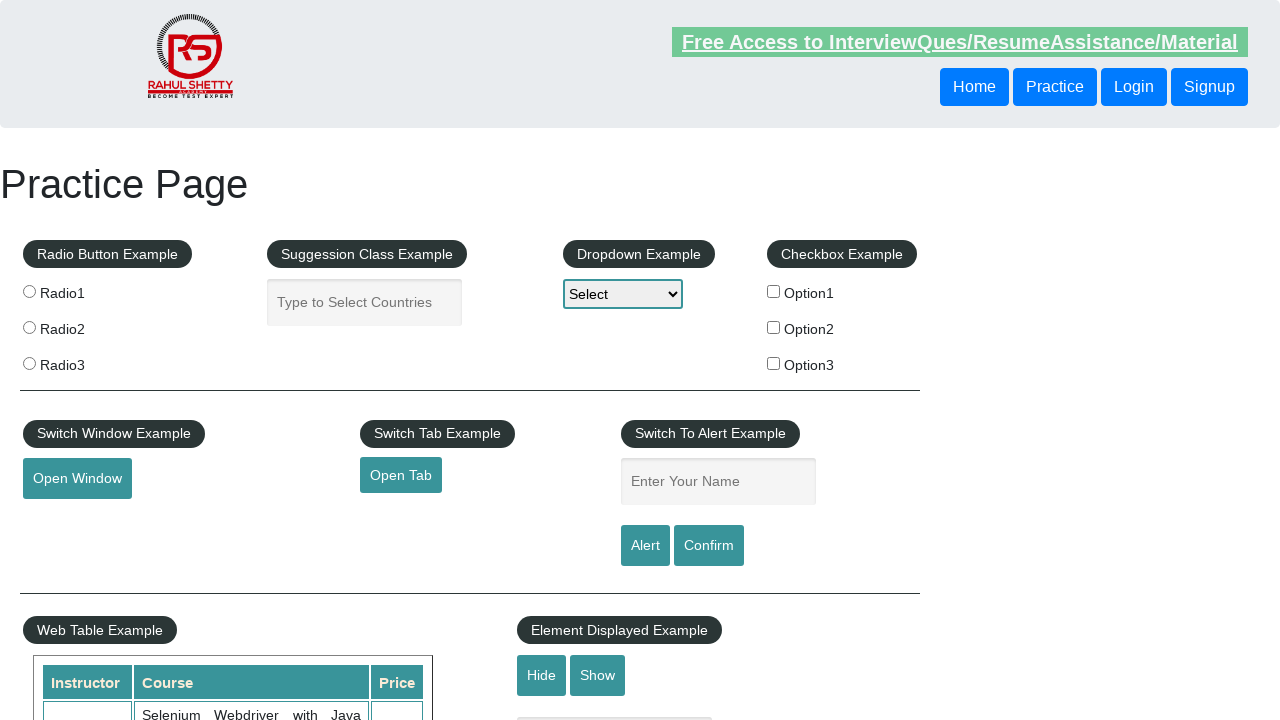

Verified footer link 'Dummy Content for Testing.' has valid href: #
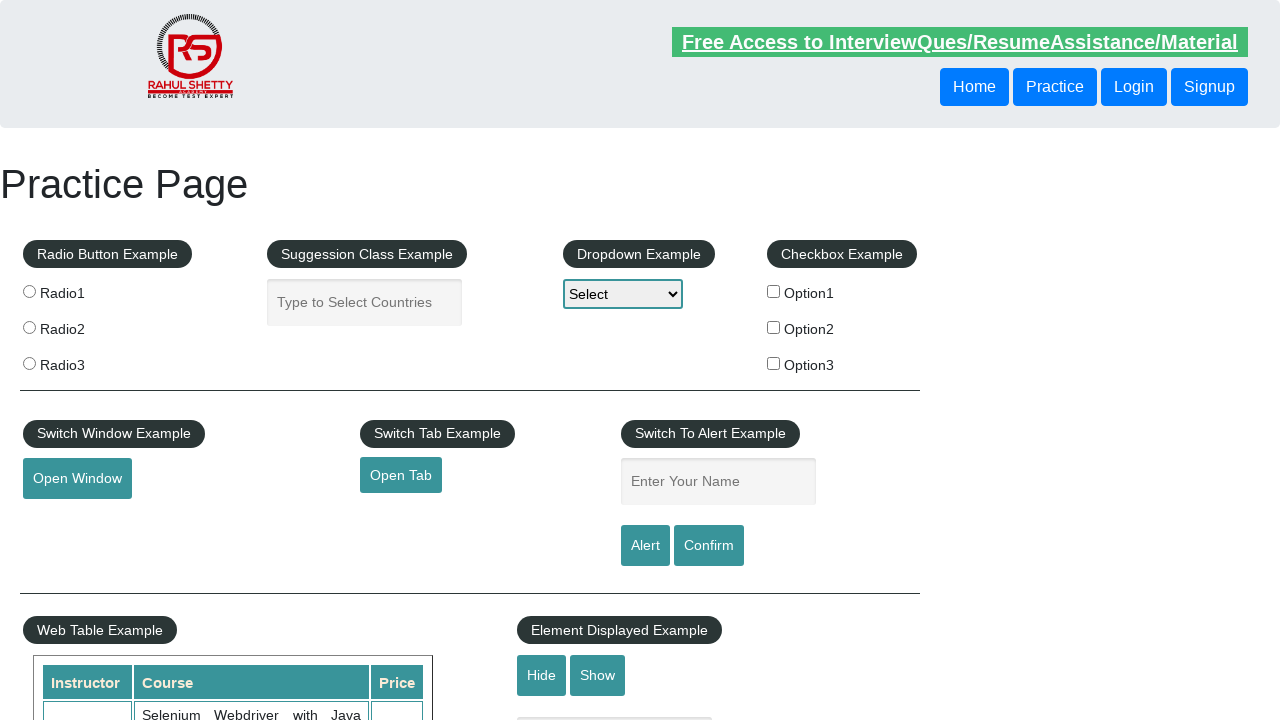

Verified footer link 'Contact info' has valid href: #
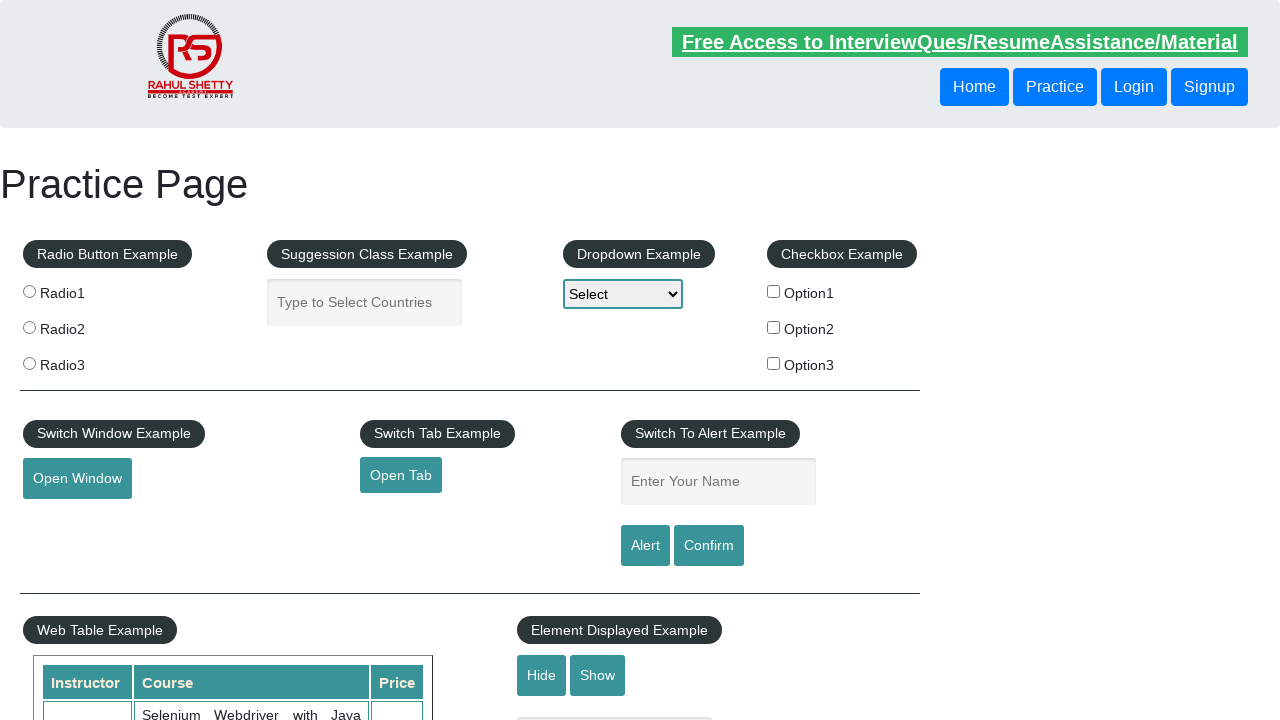

Verified footer link 'Dummy Content for Testing.' has valid href: #
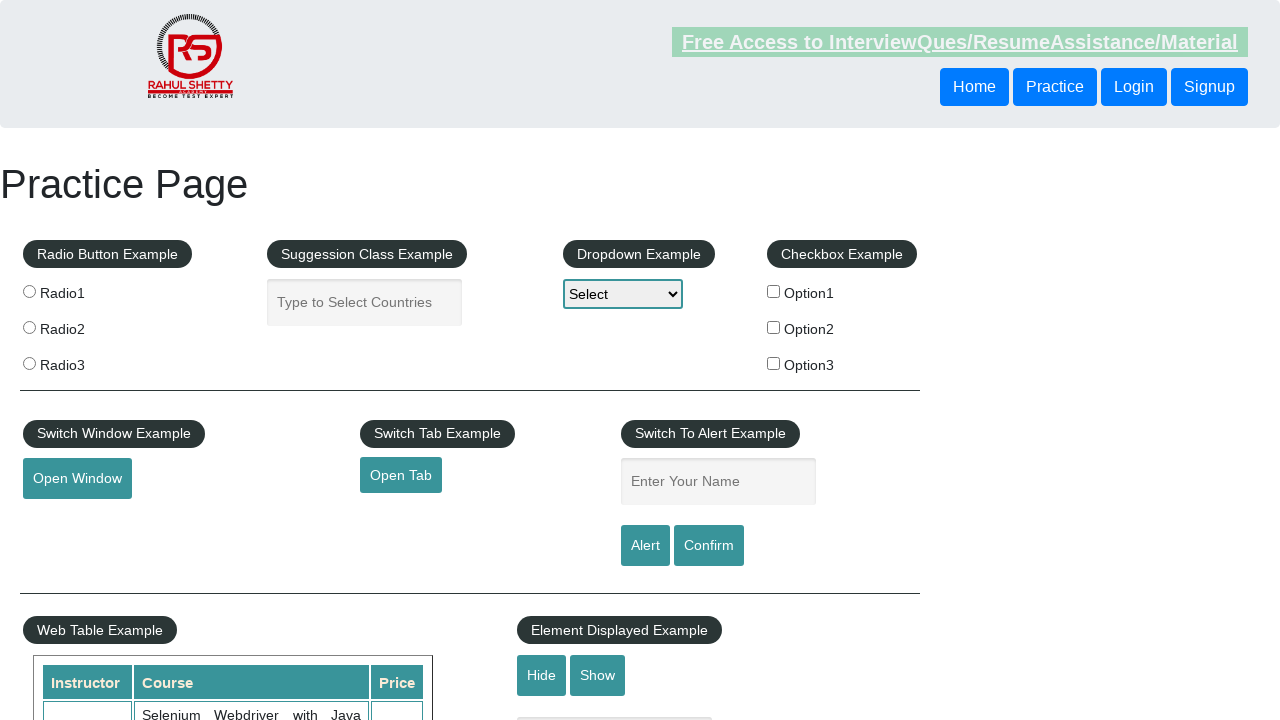

Verified footer link 'Dummy Content for Testing.' has valid href: #
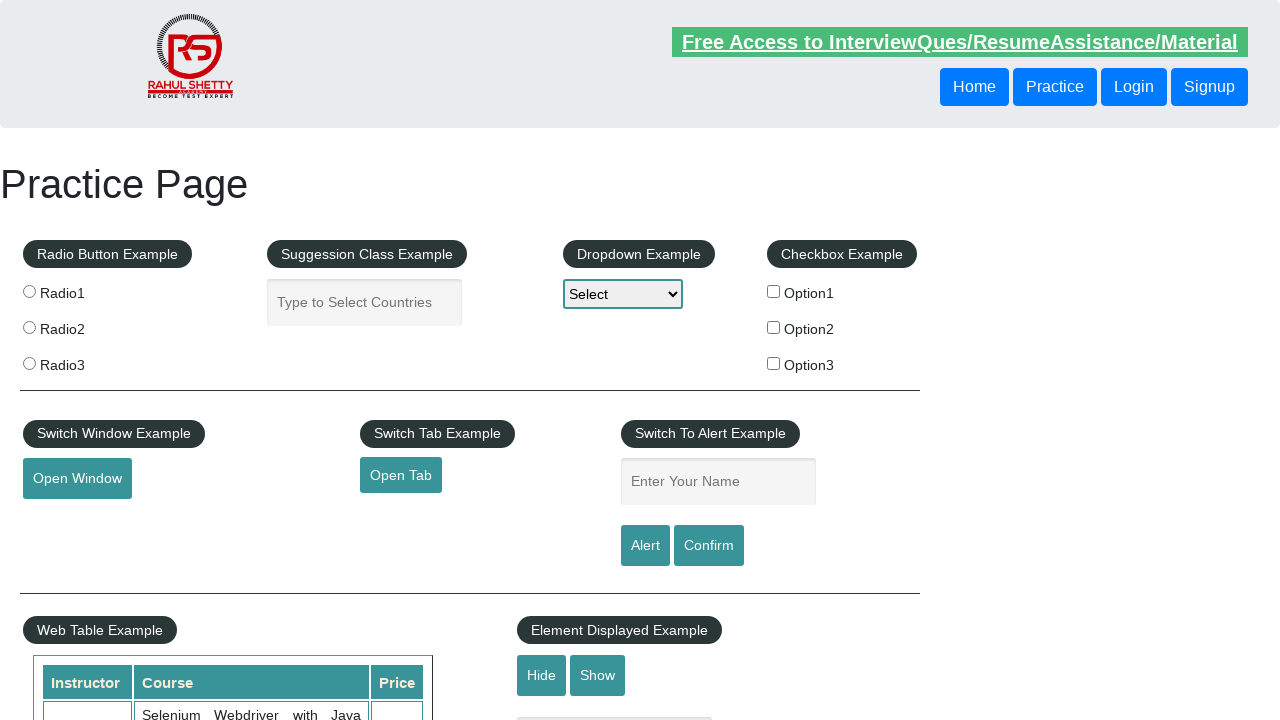

Verified footer link 'Dummy Content for Testing.' has valid href: #
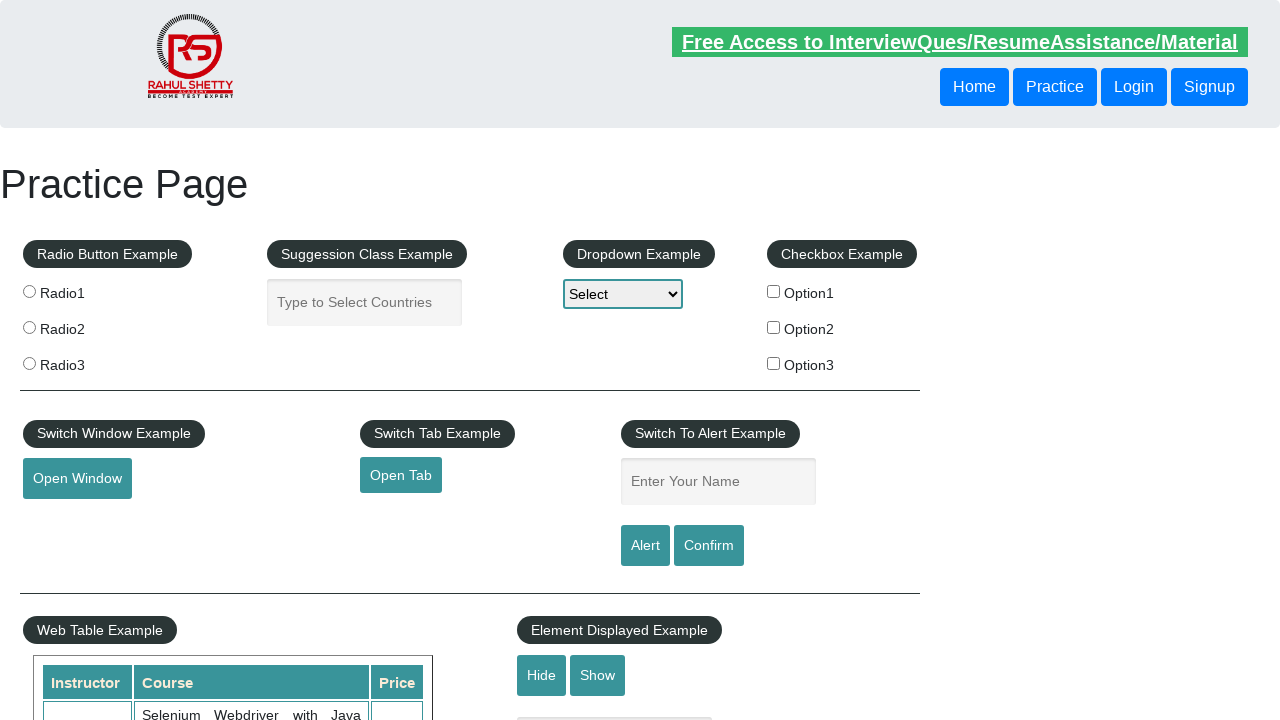

Verified footer link 'Dummy Content for Testing.' has valid href: #
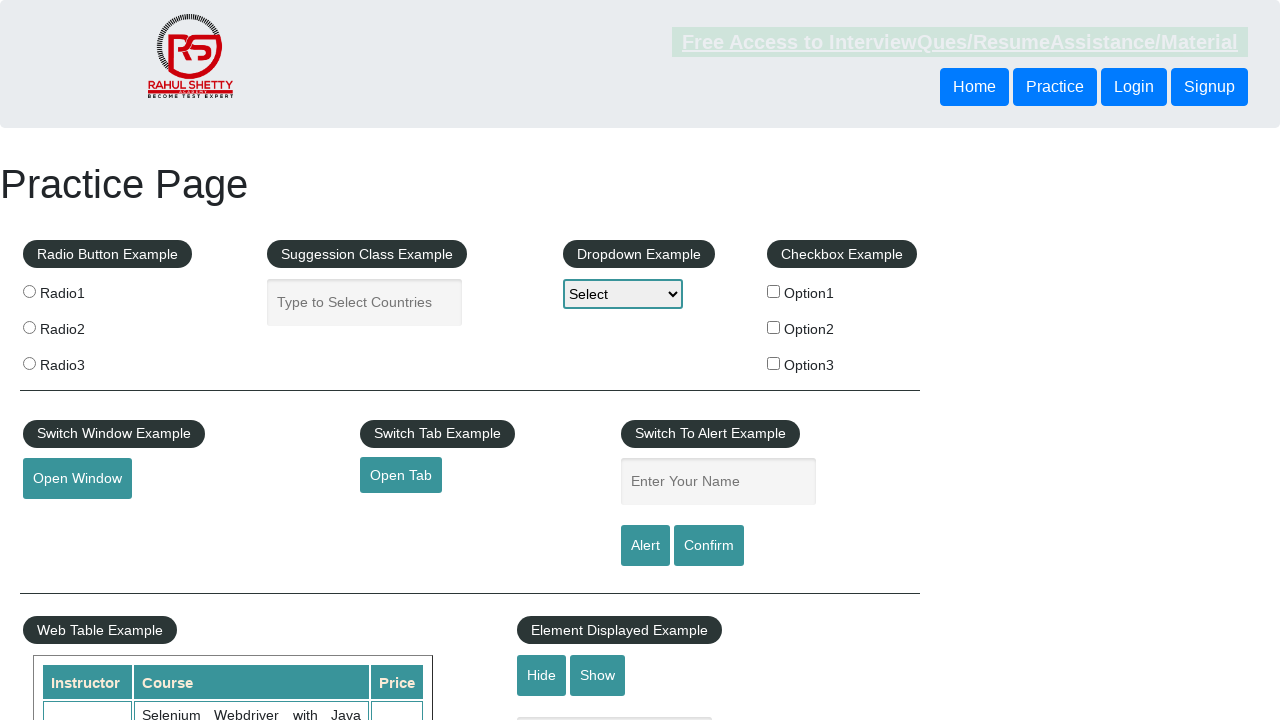

Verified footer link 'Social Media' has valid href: #
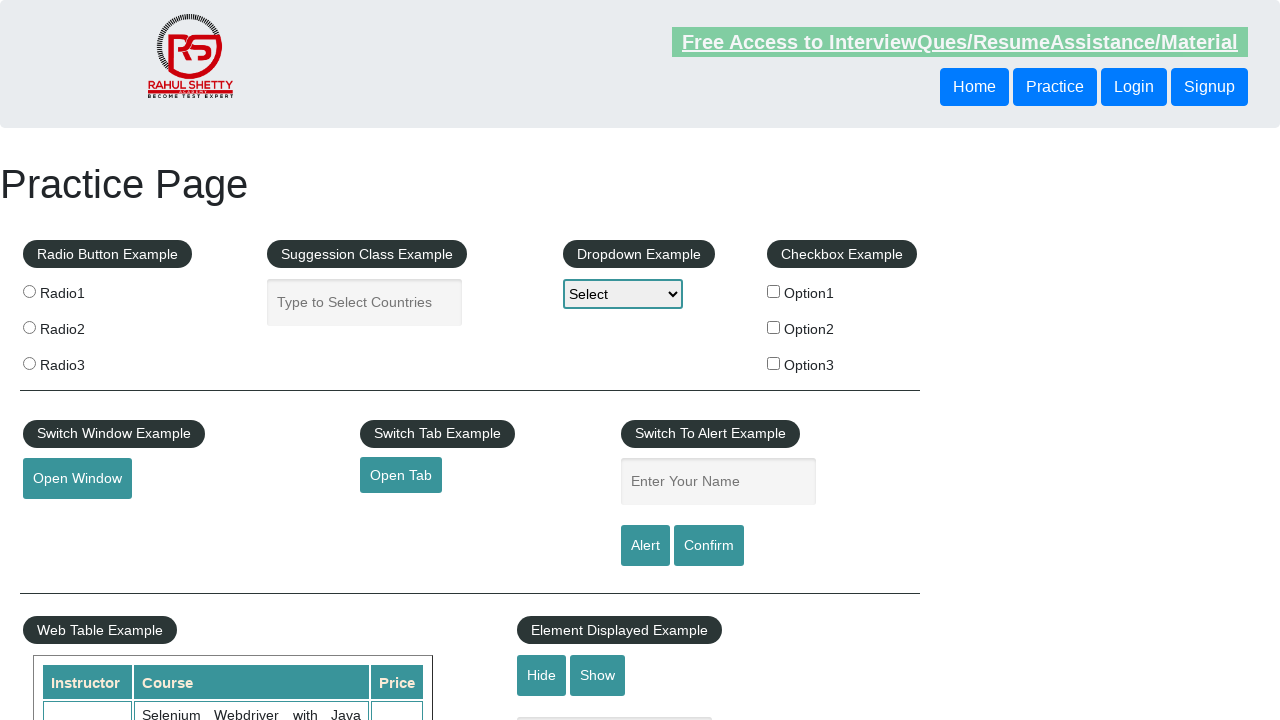

Verified footer link 'Facebook' has valid href: #
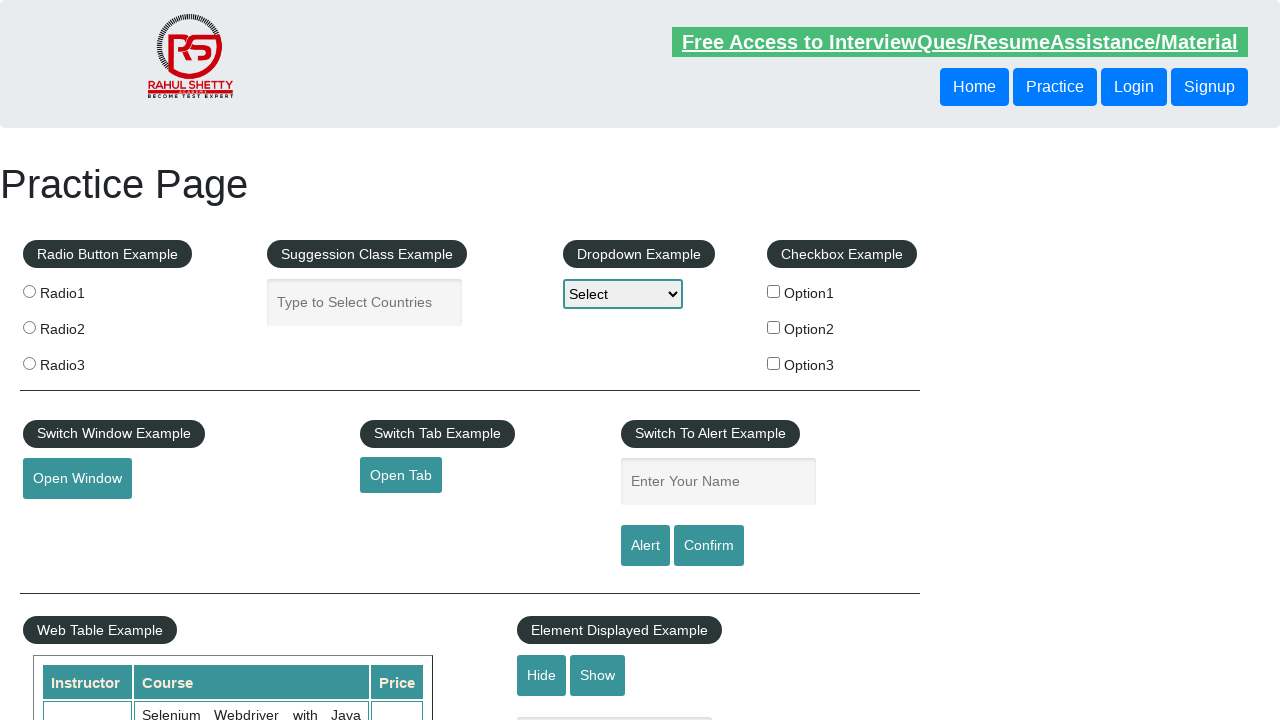

Verified footer link 'Twitter' has valid href: #
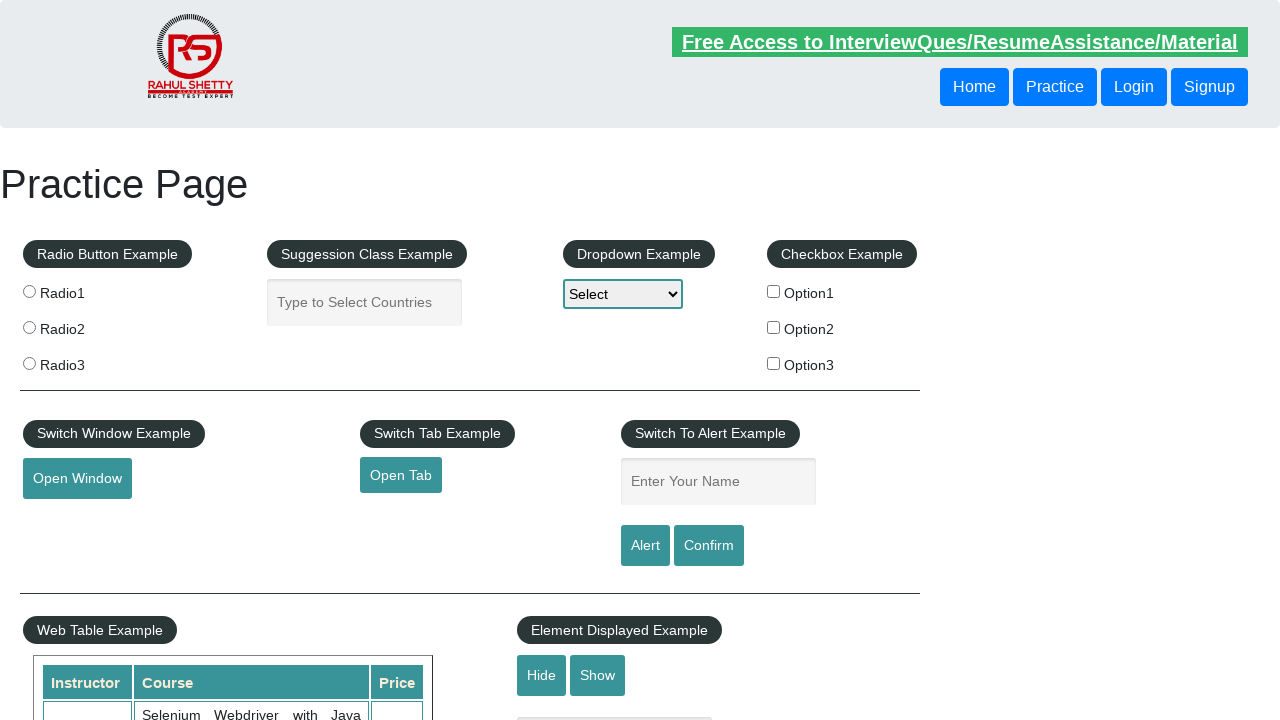

Verified footer link 'Google+' has valid href: #
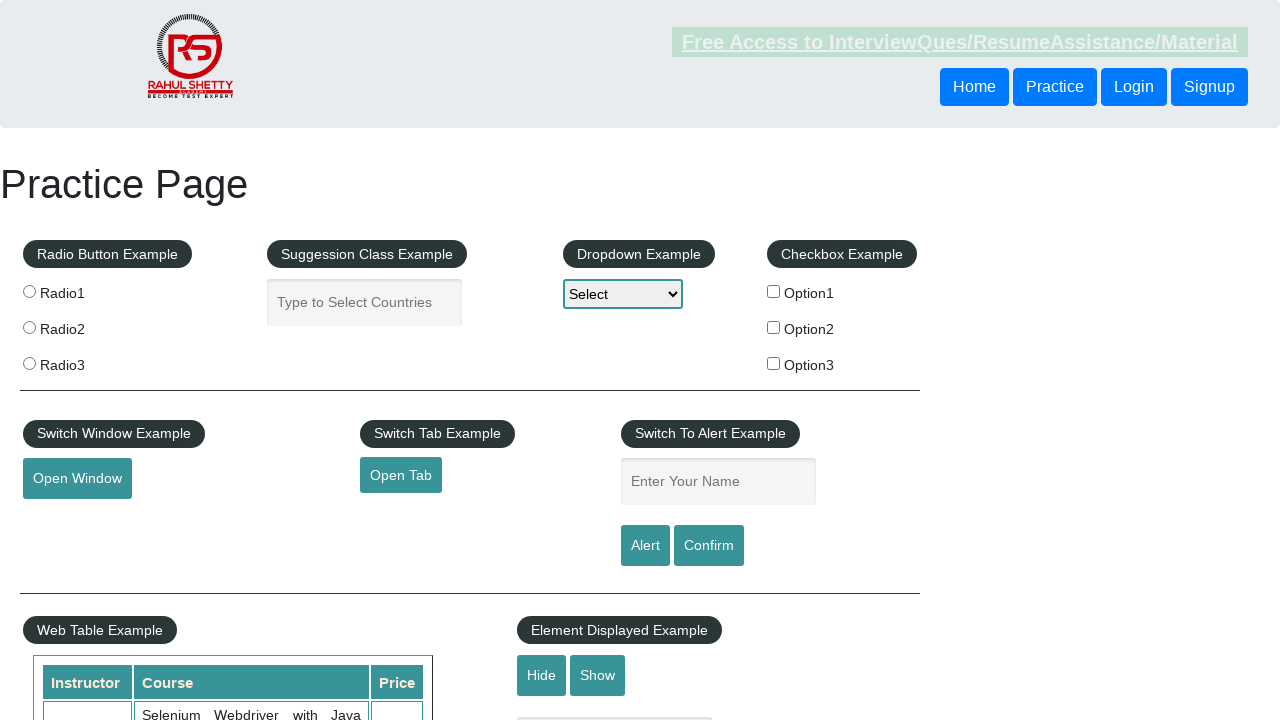

Verified footer link 'Youtube' has valid href: #
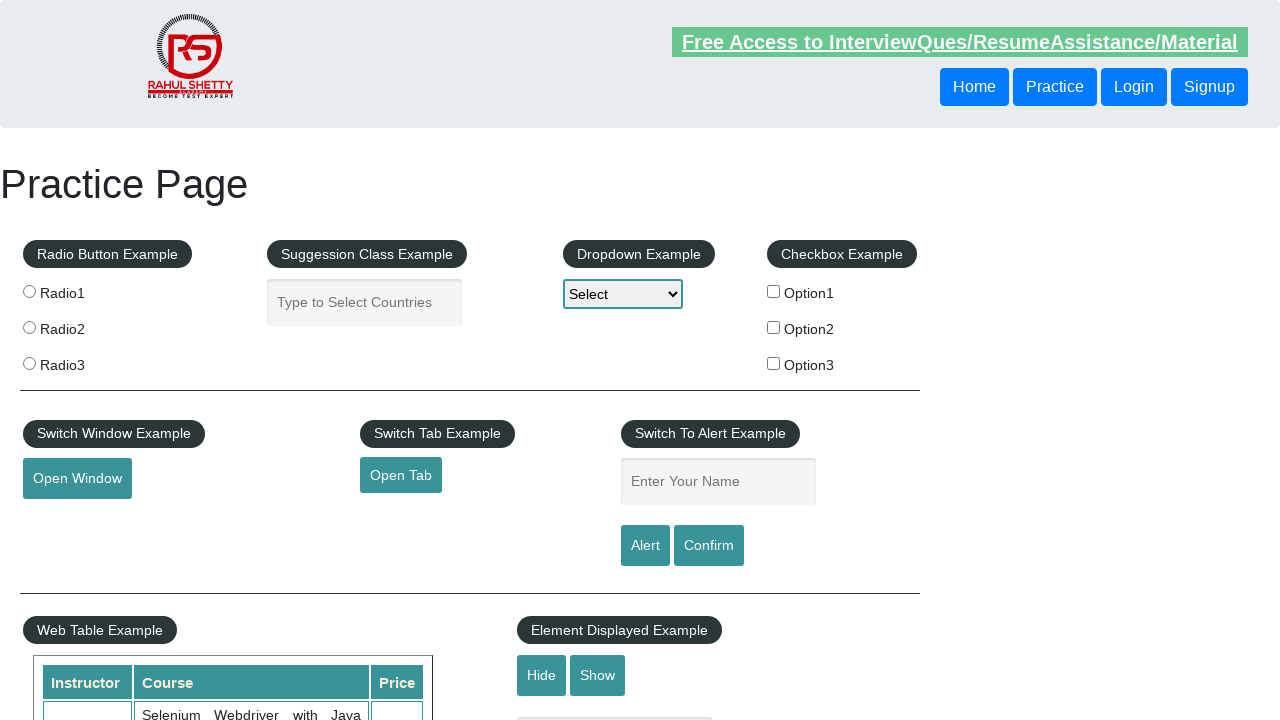

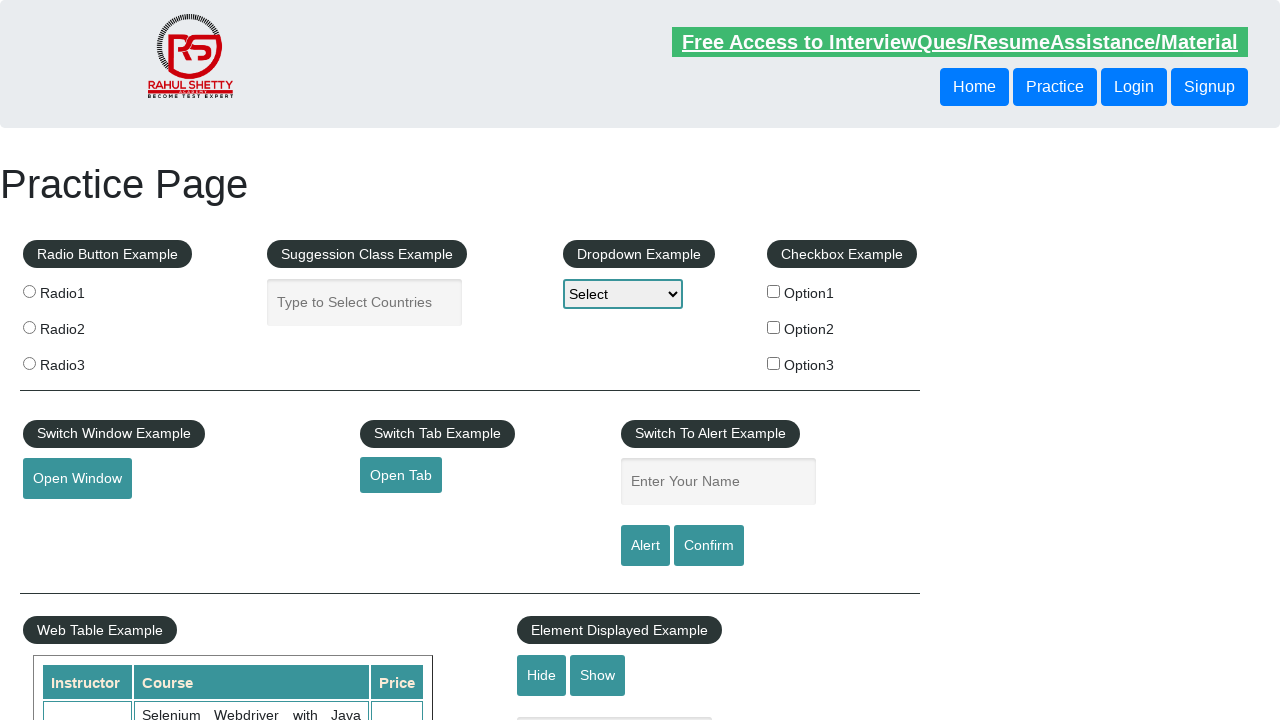